Tests a form submission flow by extracting a value from an element's attribute, calculating a result using a mathematical formula, filling in the answer, checking two checkboxes, and submitting the form.

Starting URL: http://suninjuly.github.io/get_attribute.html

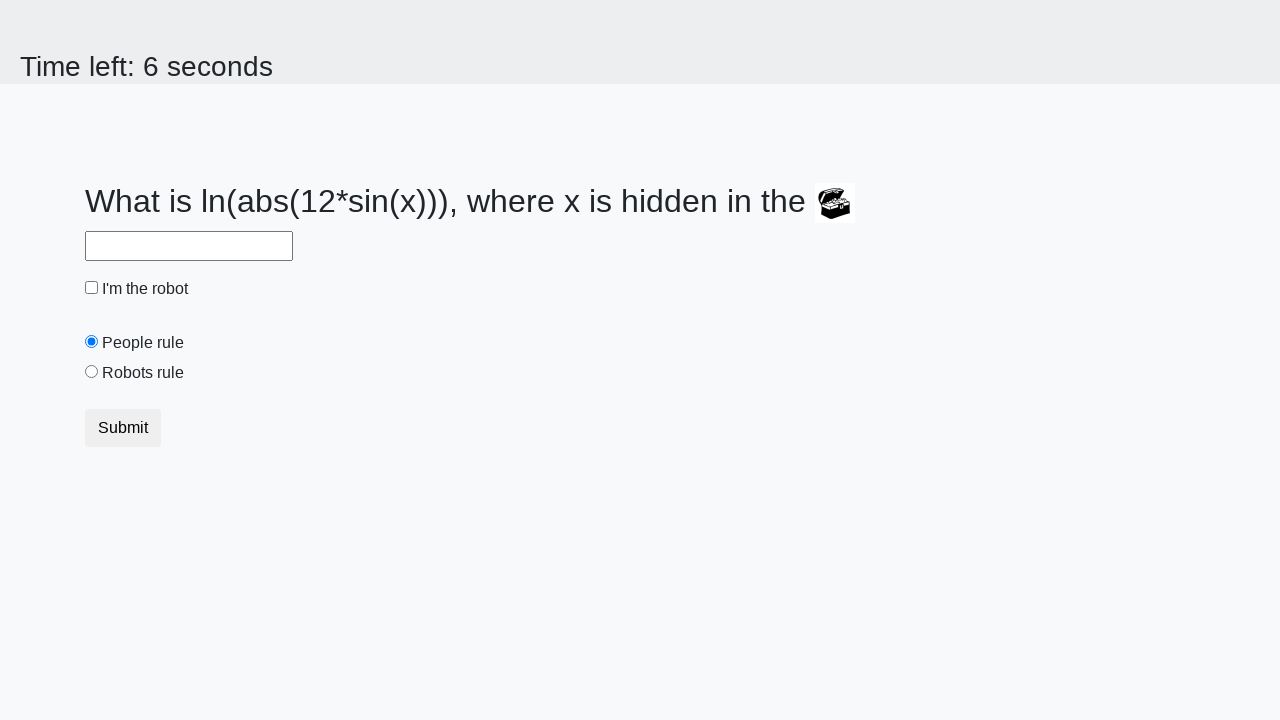

Located treasure element
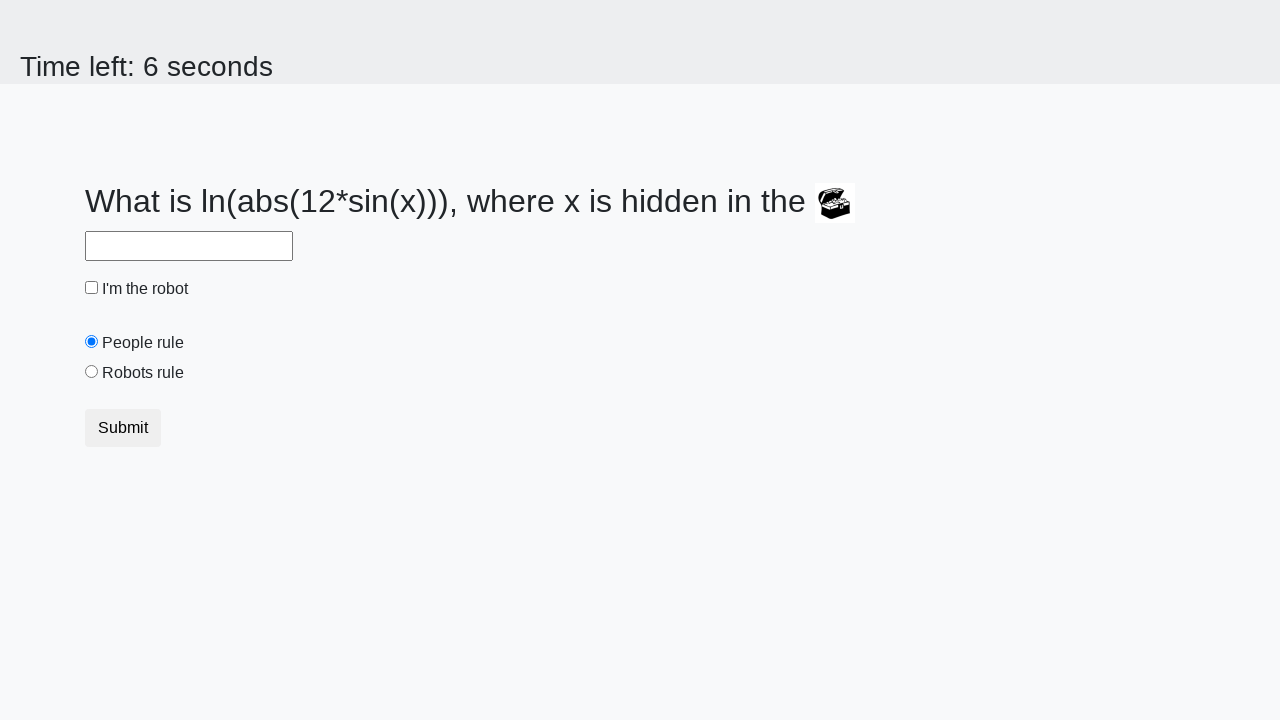

Extracted valuex attribute from treasure element: 597
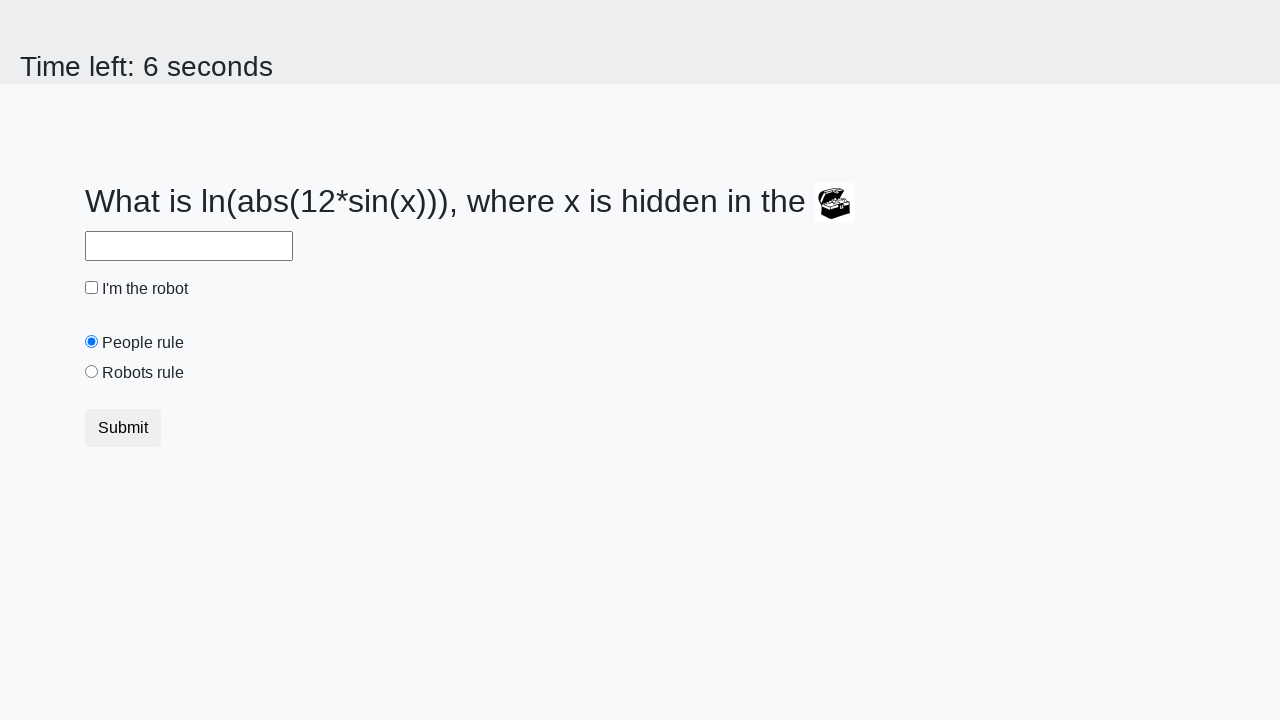

Calculated answer using formula: 0.1543531524644554
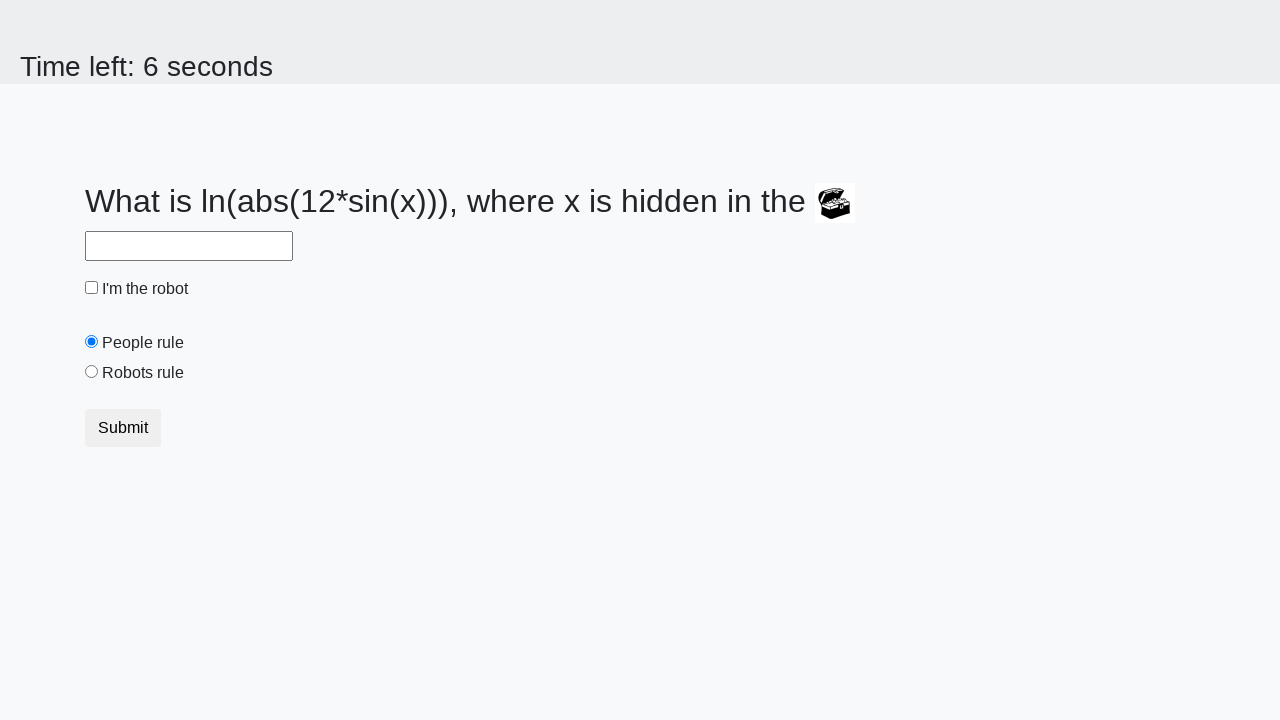

Filled answer field with calculated value: 0.1543531524644554 on #answer
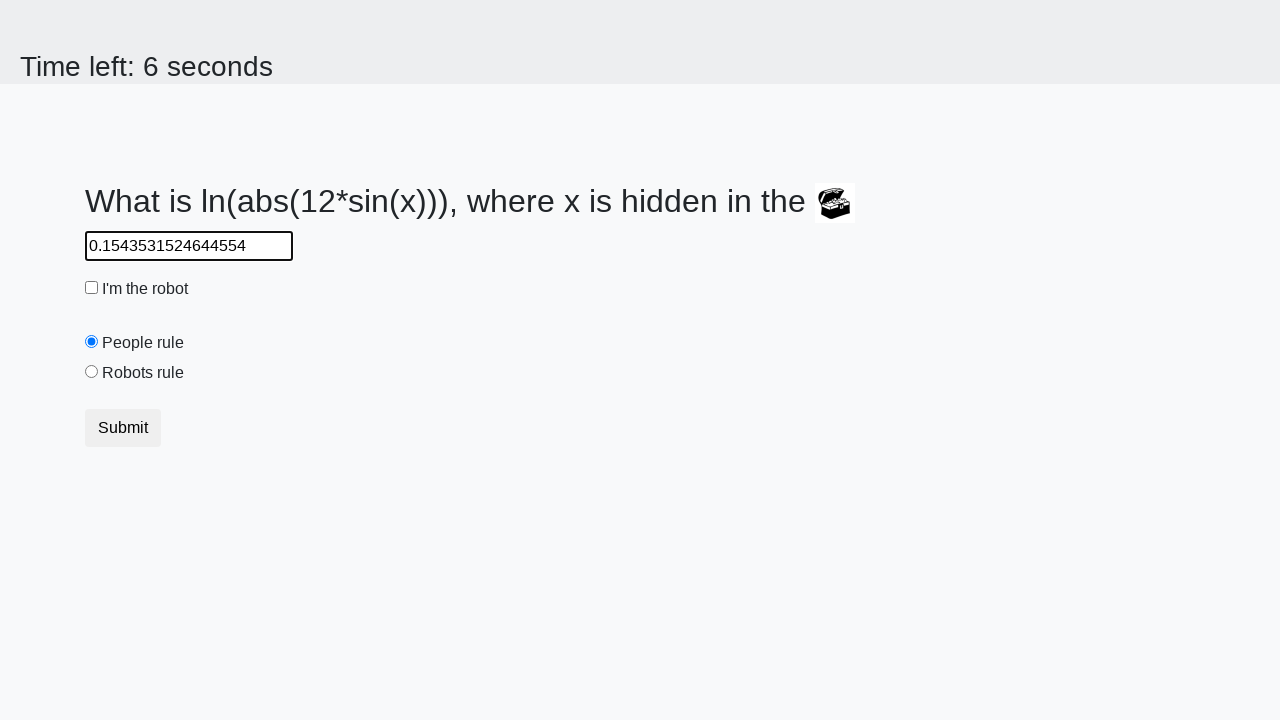

Checked robot checkbox at (92, 288) on #robotCheckbox
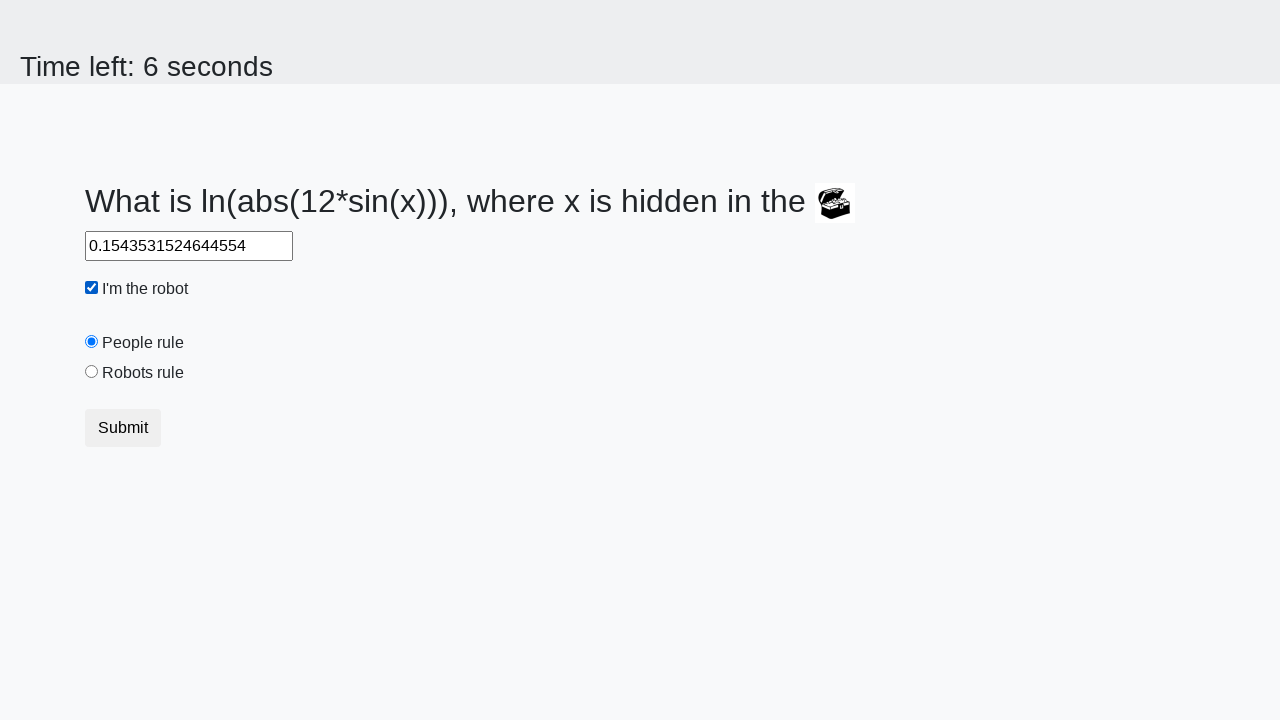

Checked robots rule checkbox at (92, 372) on #robotsRule
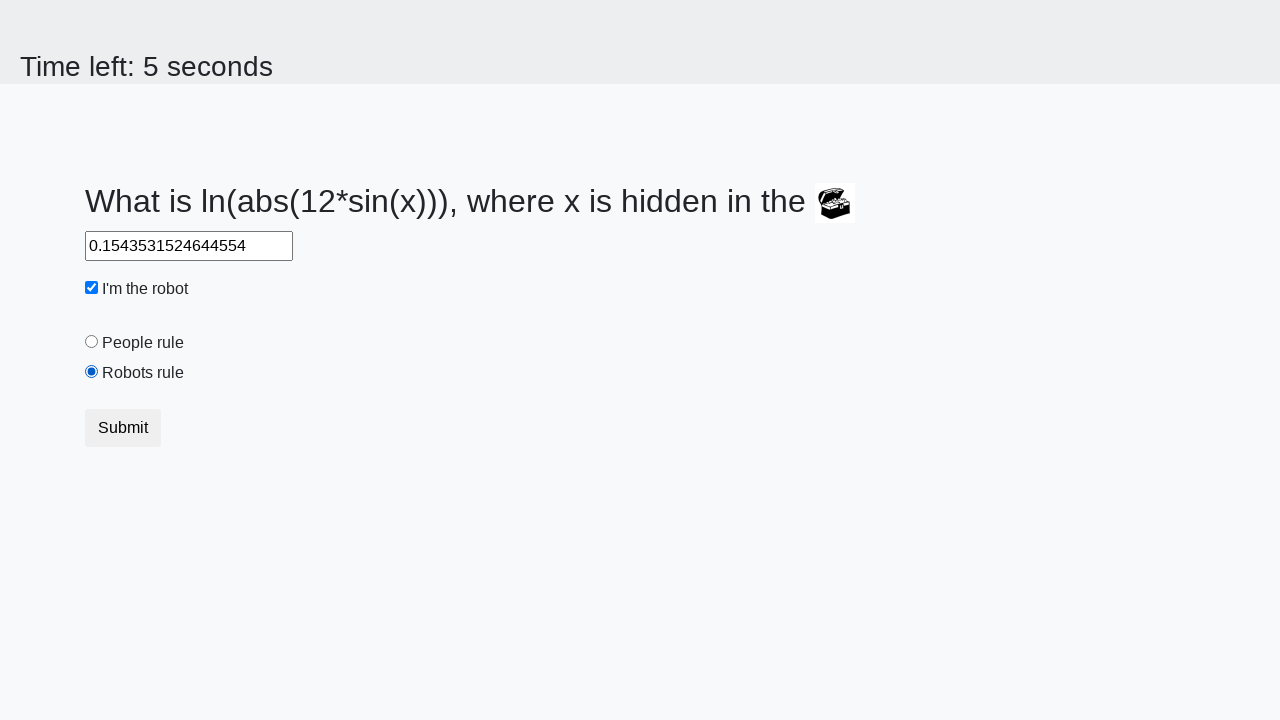

Clicked submit button to submit form at (123, 428) on button
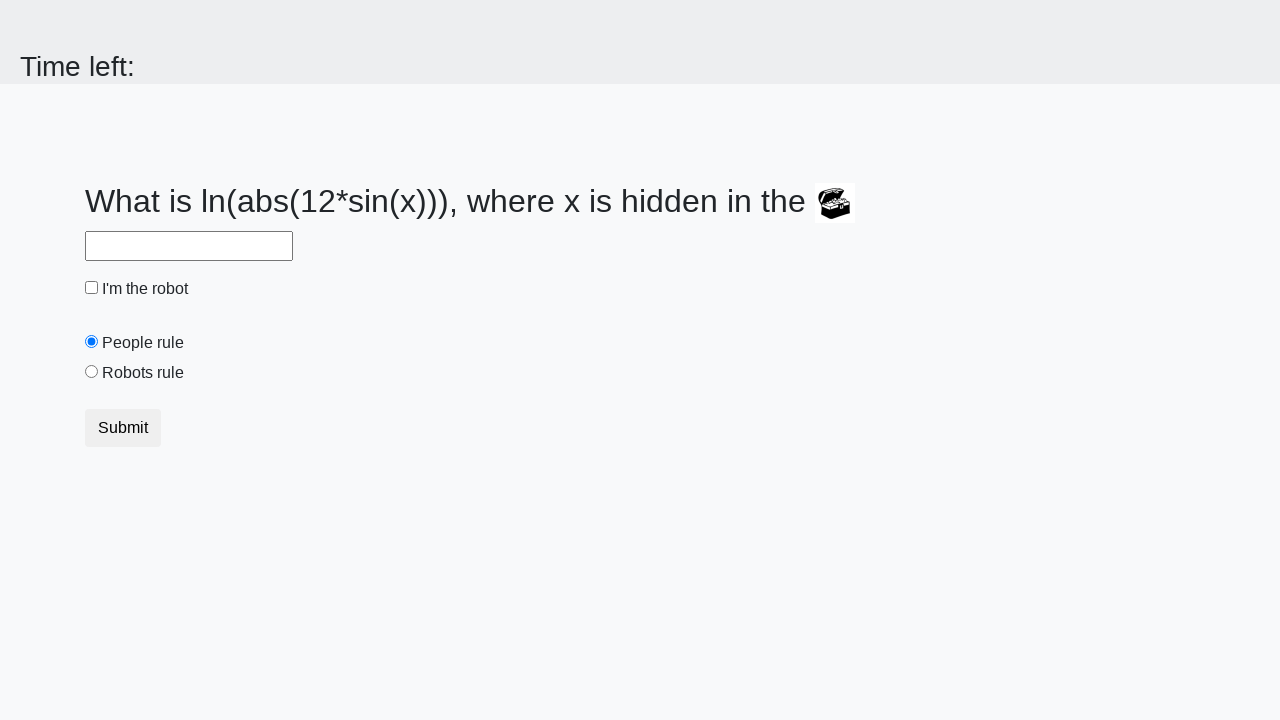

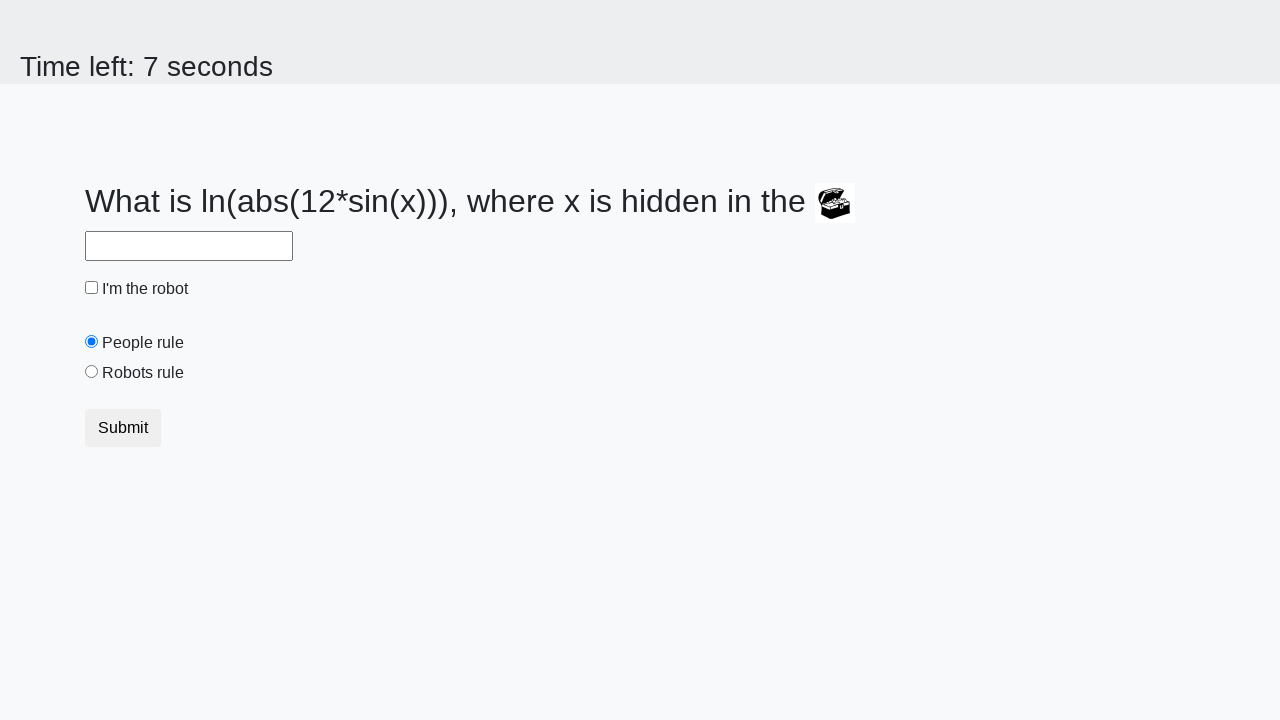